Tests JavaScript alert handling by entering a name, triggering a confirm alert, accepting it, and verifying the alert text contains the entered name

Starting URL: https://rahulshettyacademy.com/AutomationPractice/

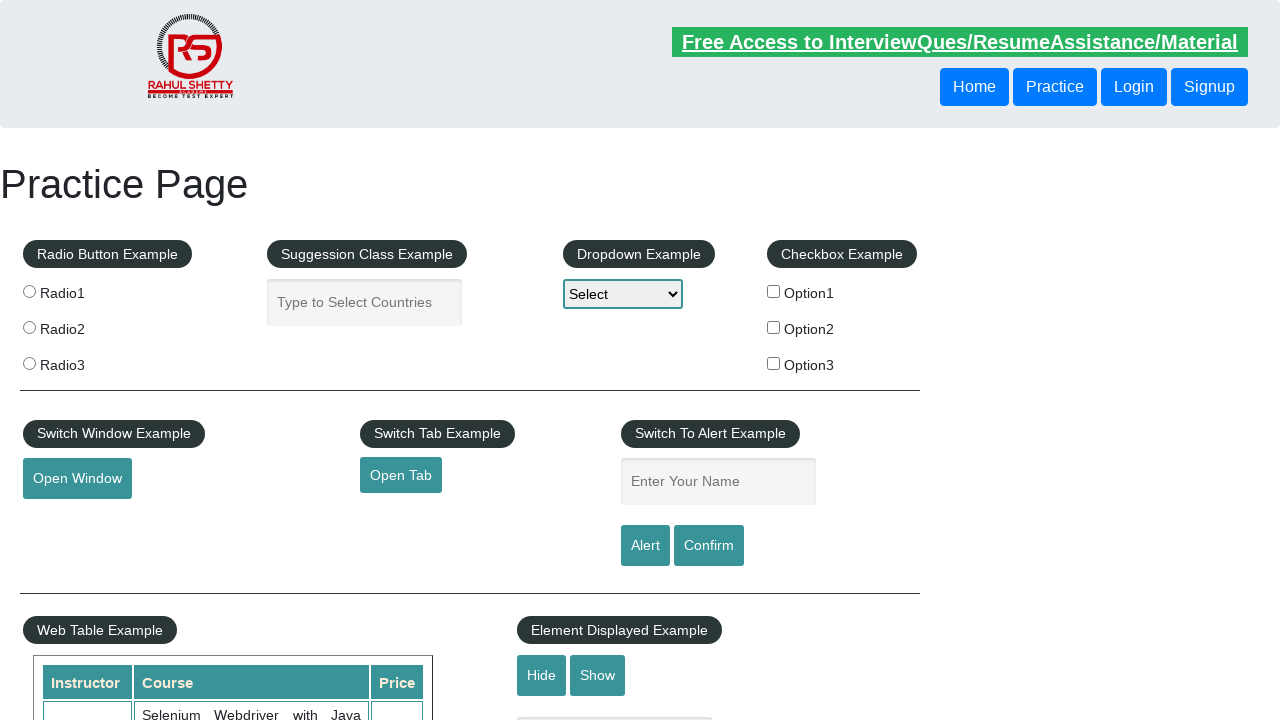

Filled name field with 'Ehab' on #name
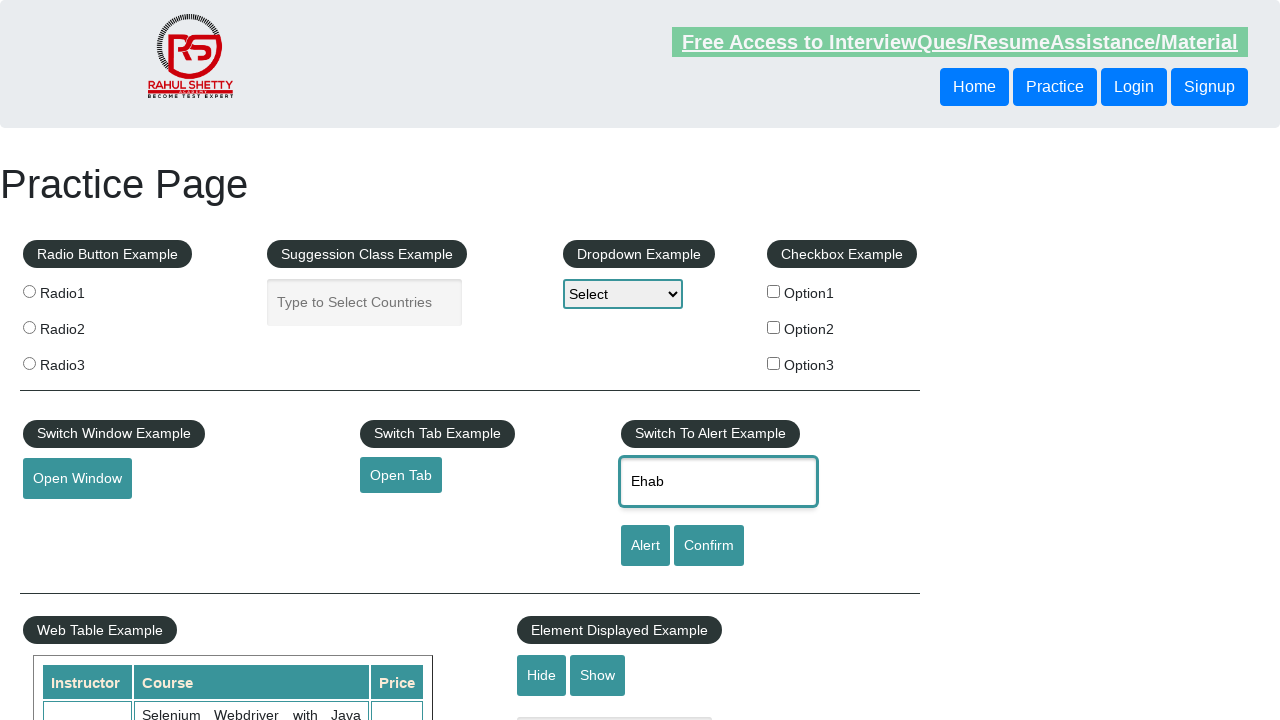

Clicked confirm button to trigger alert at (709, 546) on #confirmbtn
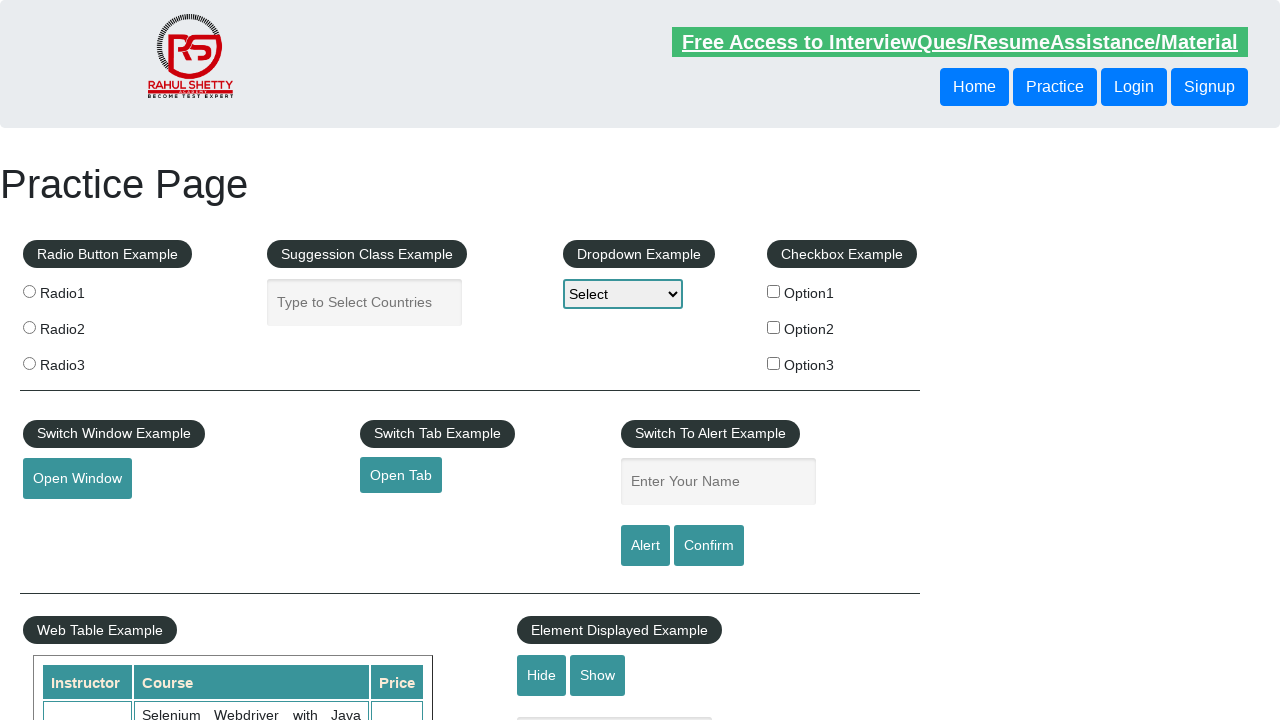

Set up dialog handler to accept alerts
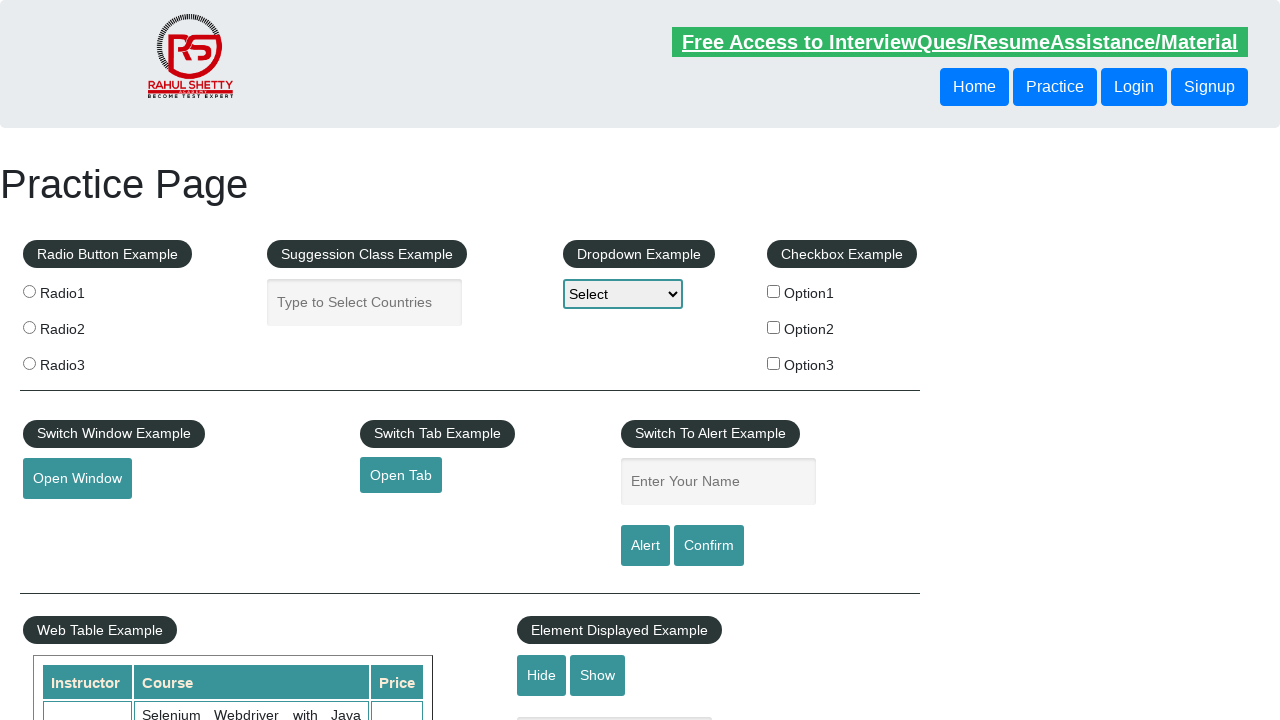

Clicked confirm button again to trigger and accept the alert dialog at (709, 546) on #confirmbtn
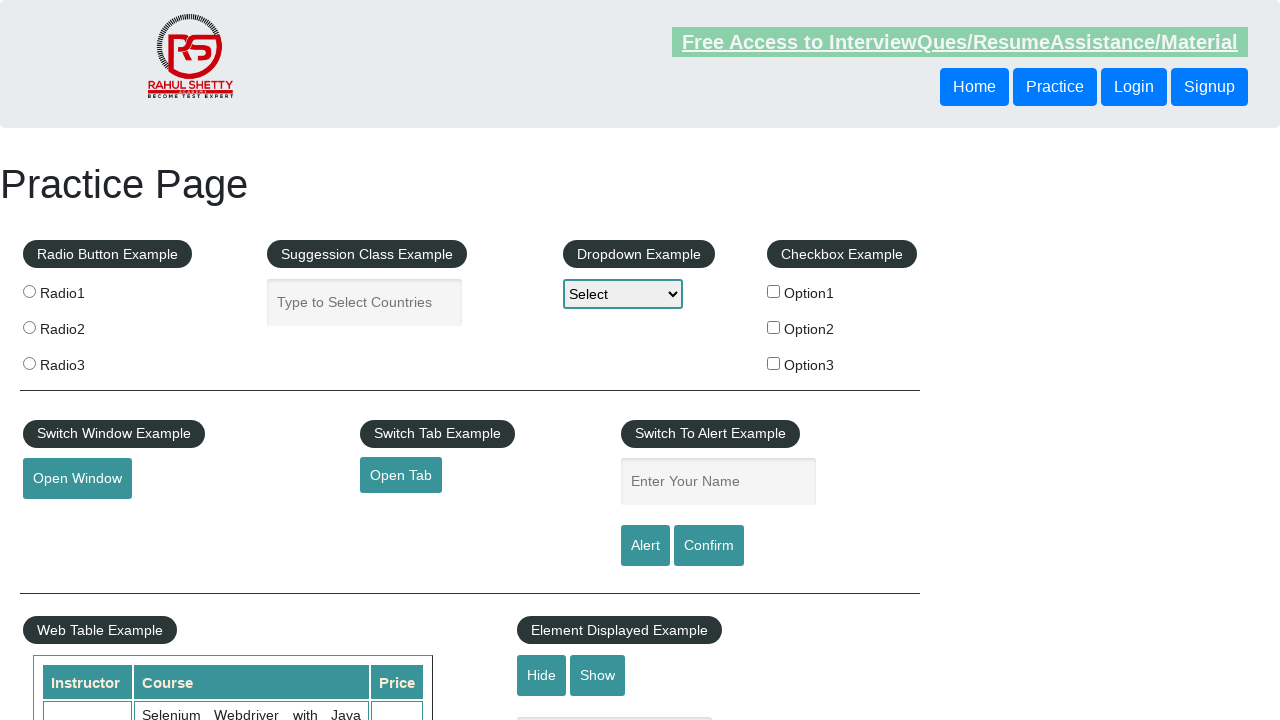

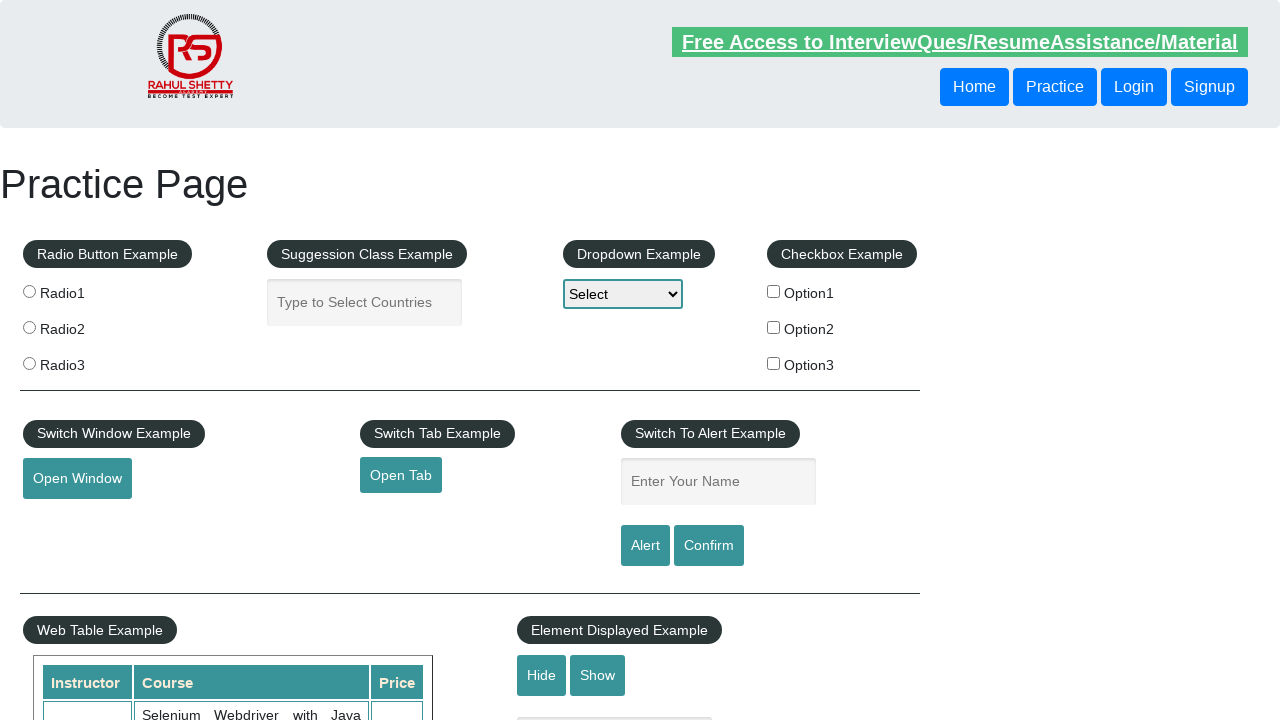